Navigates to a W3Schools try-it editor, switches to the result iframe, and clicks a submit button

Starting URL: https://w3schools.com/jsref/tryit.asp?filename=tryjsref_submit_get

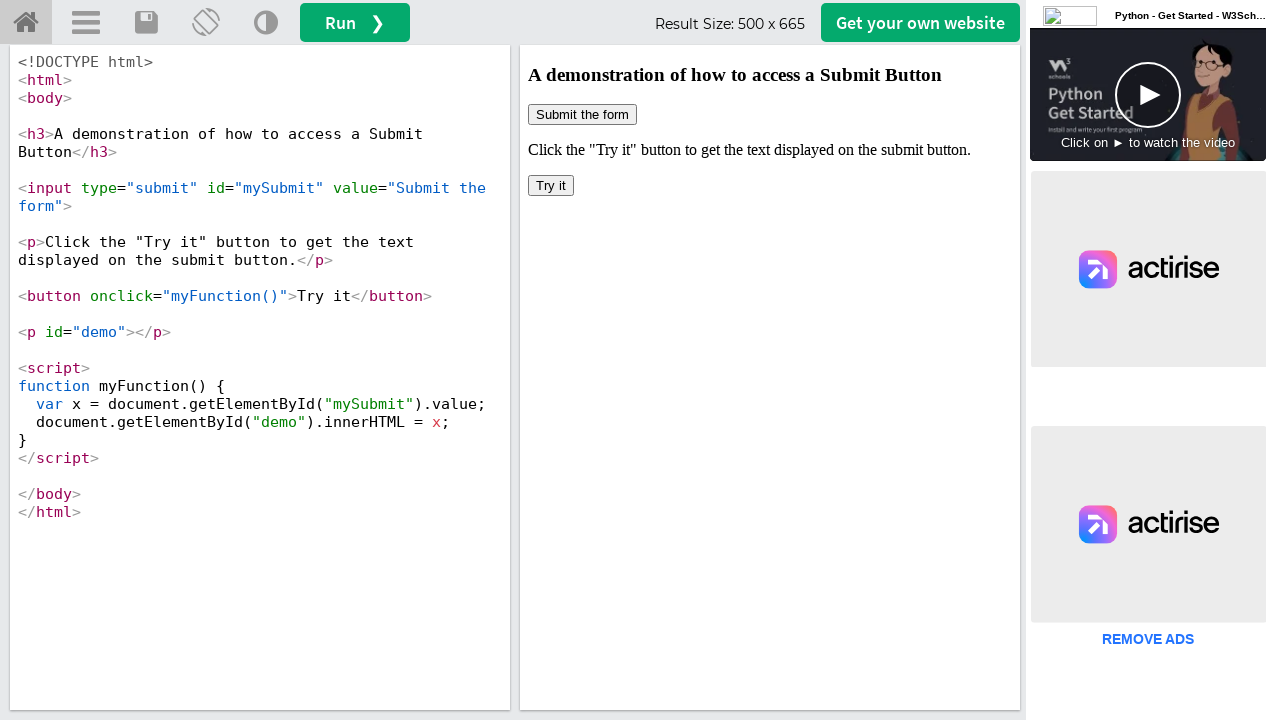

Navigated to W3Schools try-it editor page
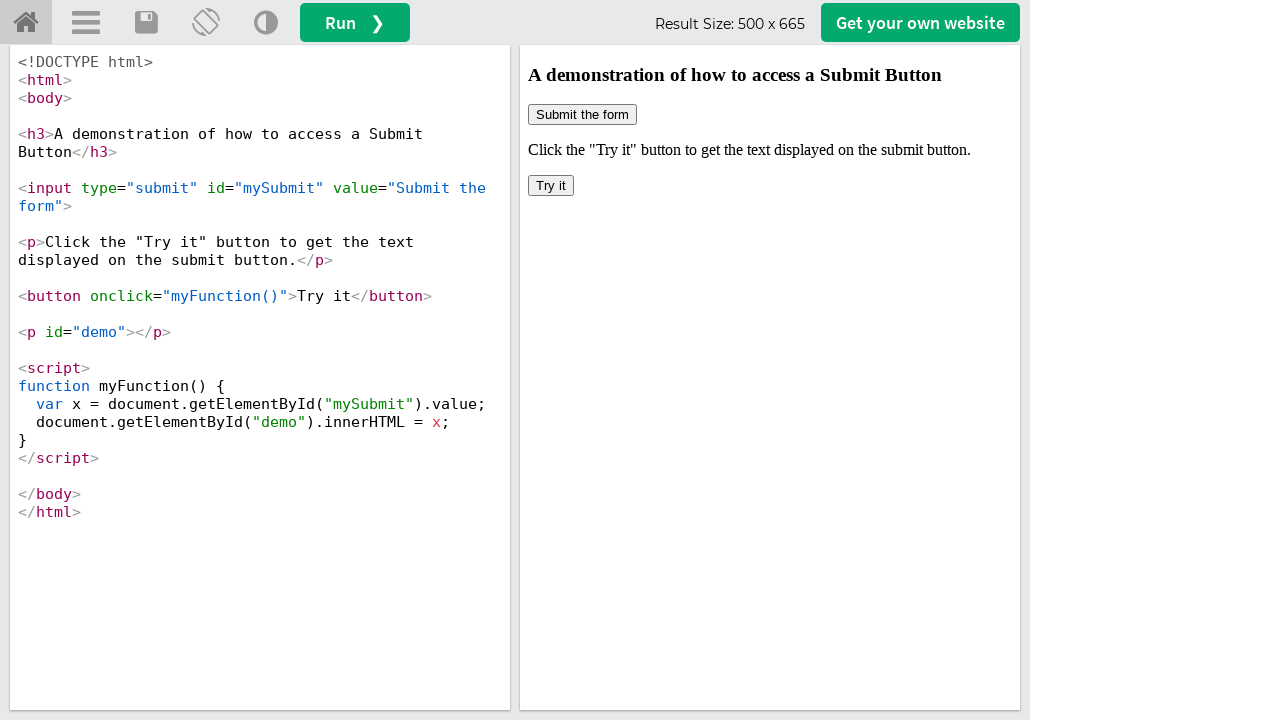

Switched to result iframe
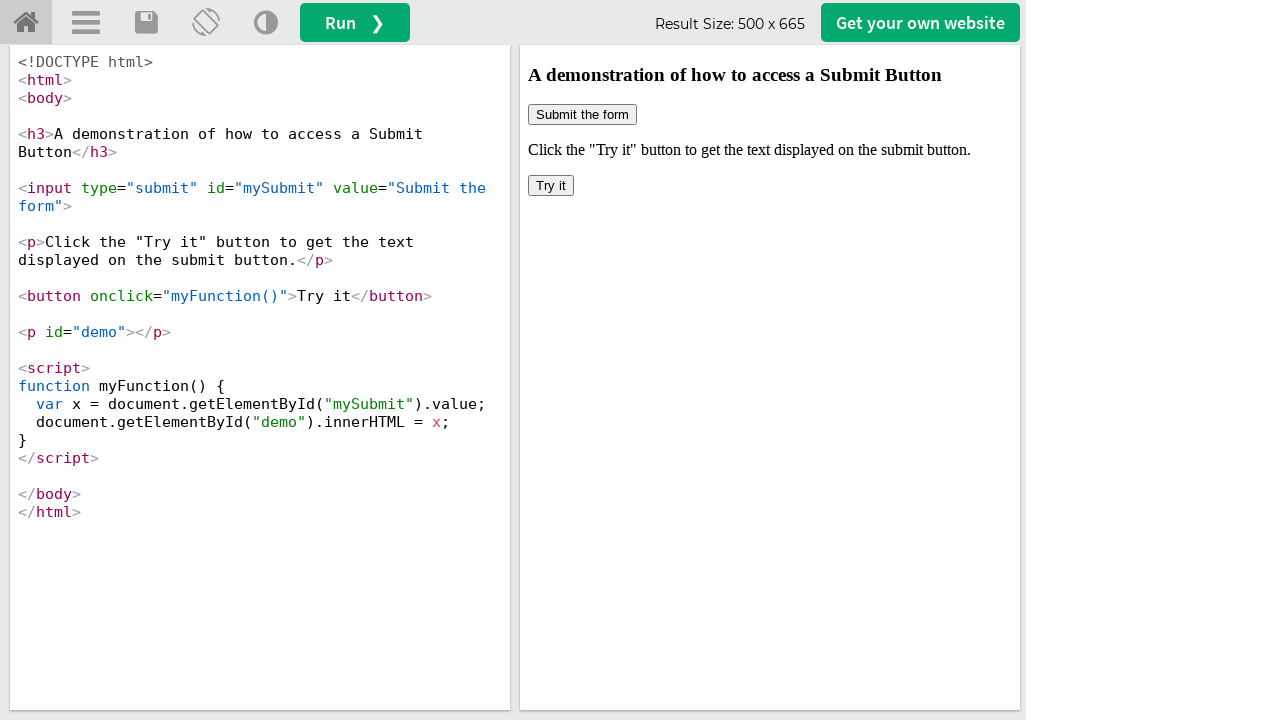

Clicked submit button in iframe at (551, 186) on xpath=/html/body/button
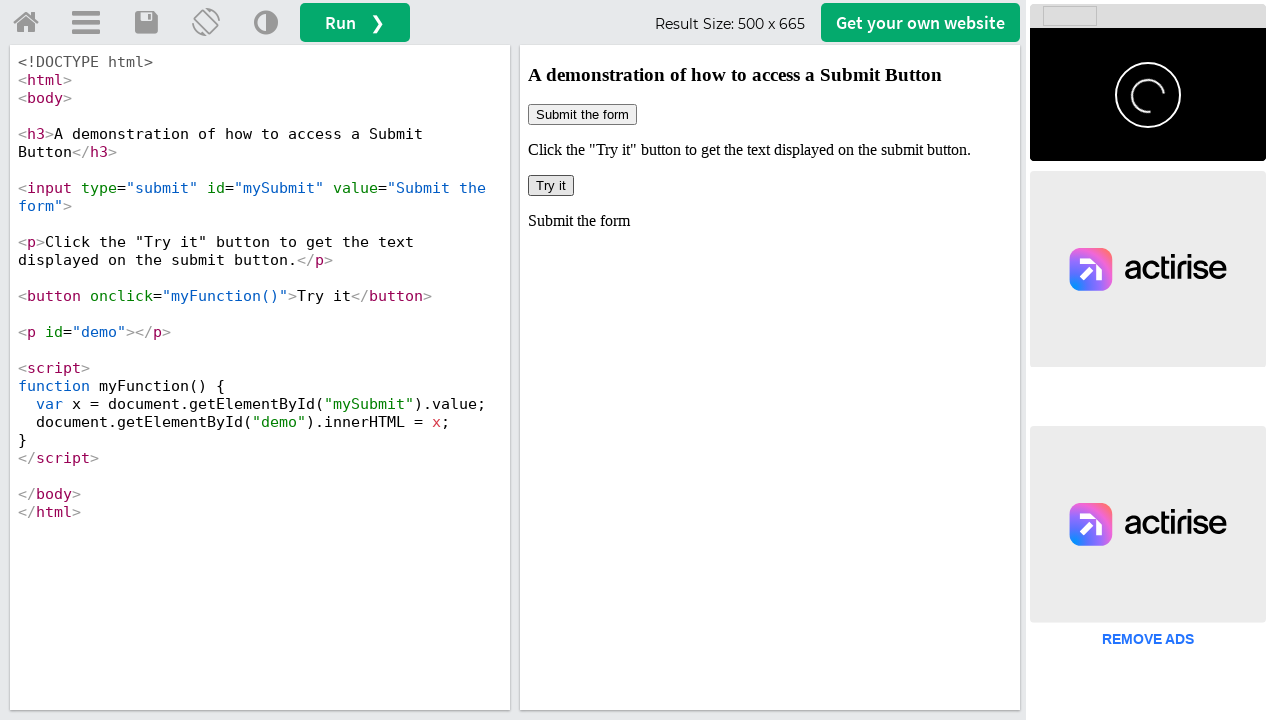

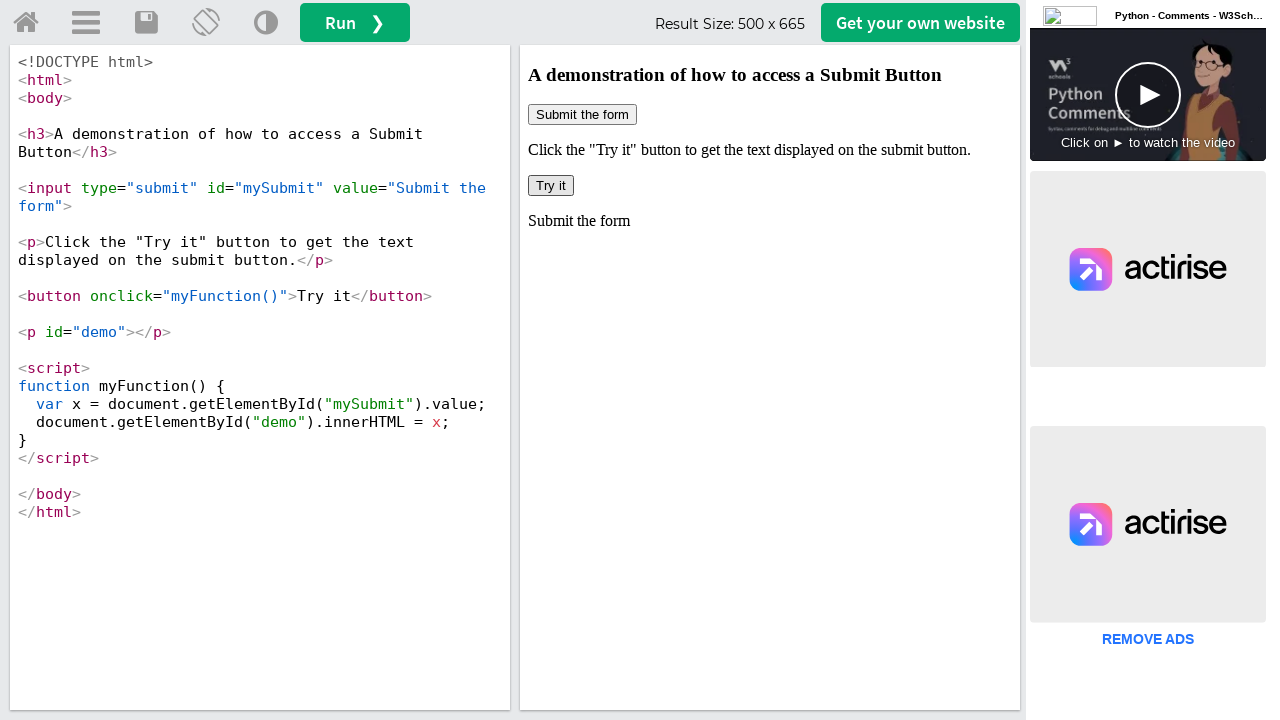